Tests keyboard navigation accessibility by pressing TAB repeatedly and verifying that focus moves through expected interactive elements in the correct order (skip link, logo, sign in, directory, home image).

Starting URL: https://home.cern/

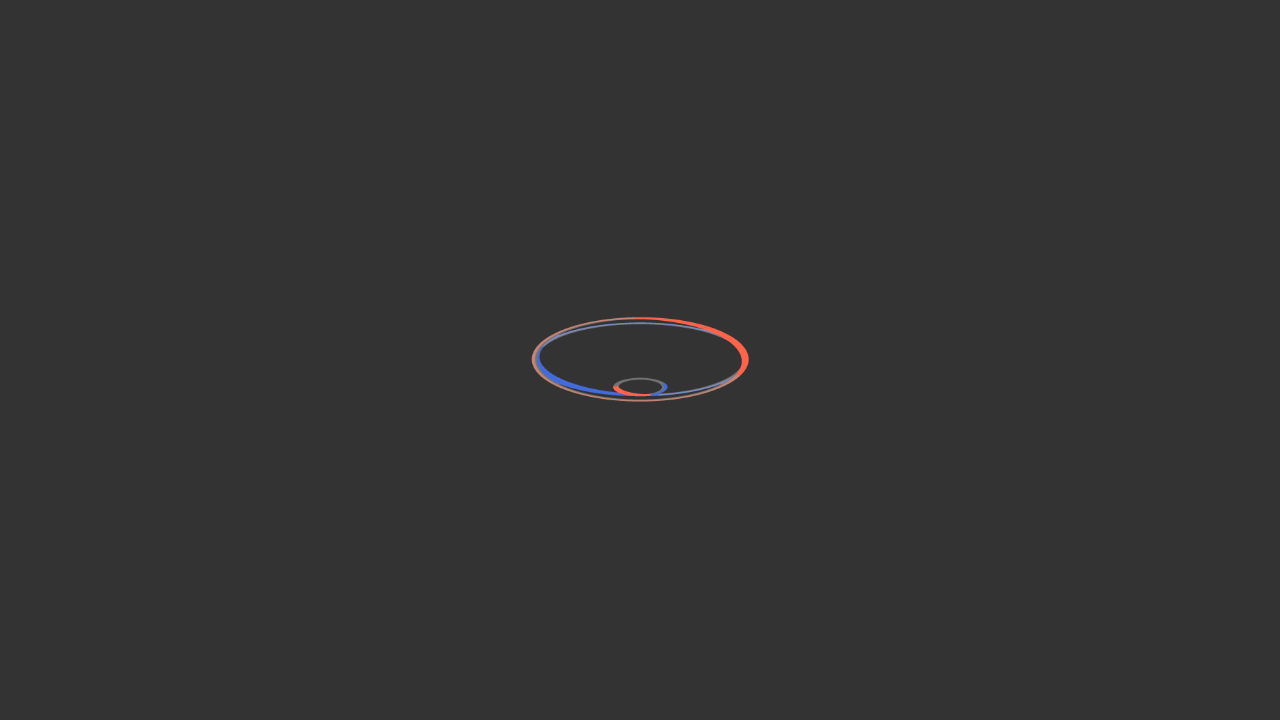

Pressed TAB to move focus to next interactive element
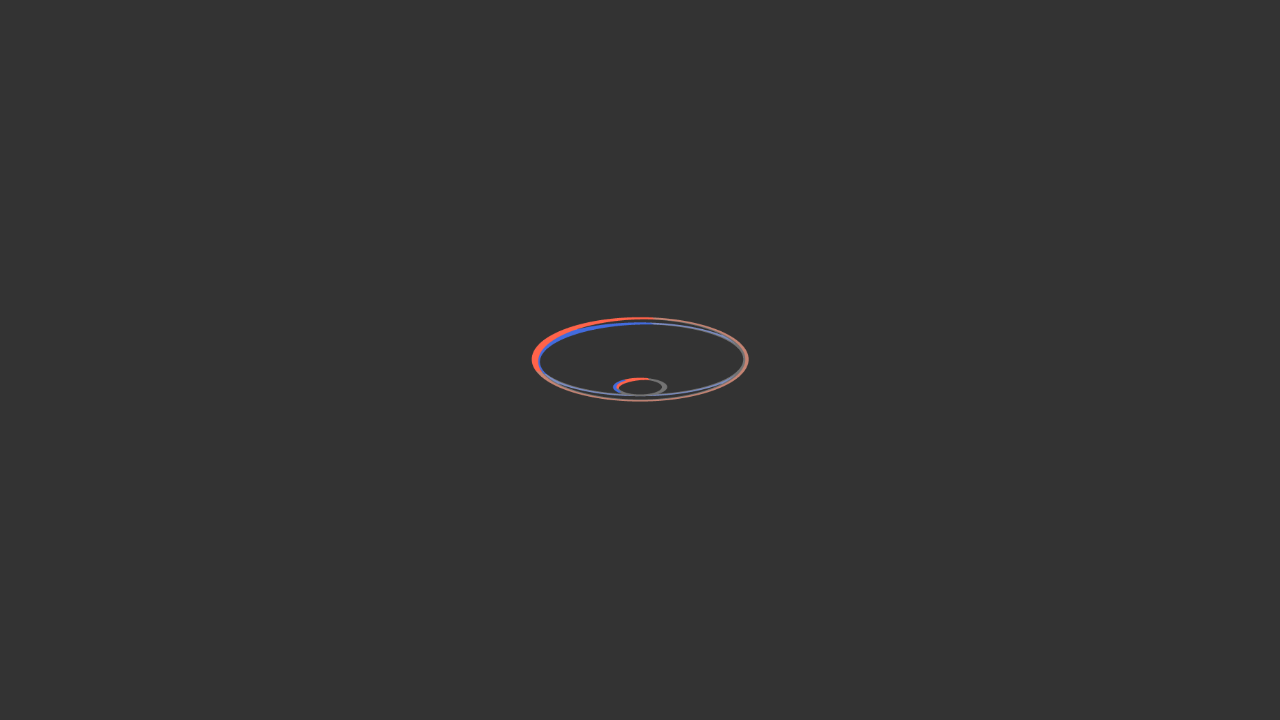

Retrieved innerHTML of focused element
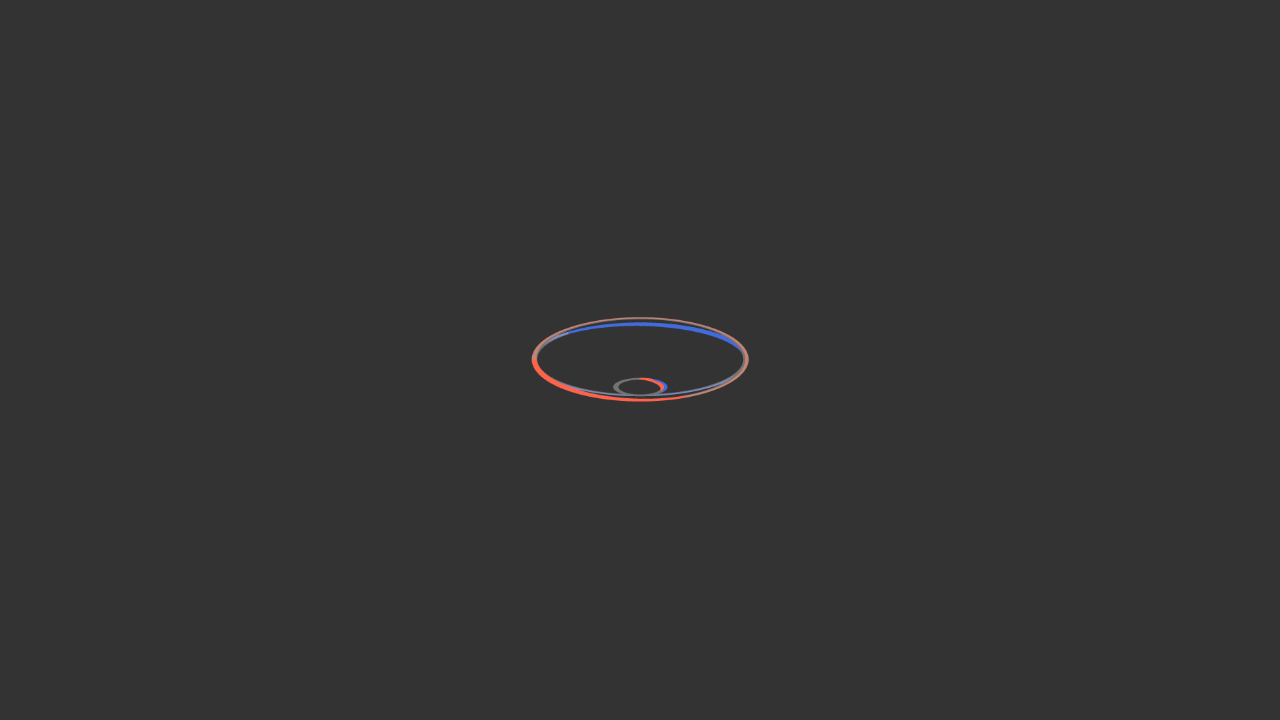

Verified focus is on expected element: Skip to main content
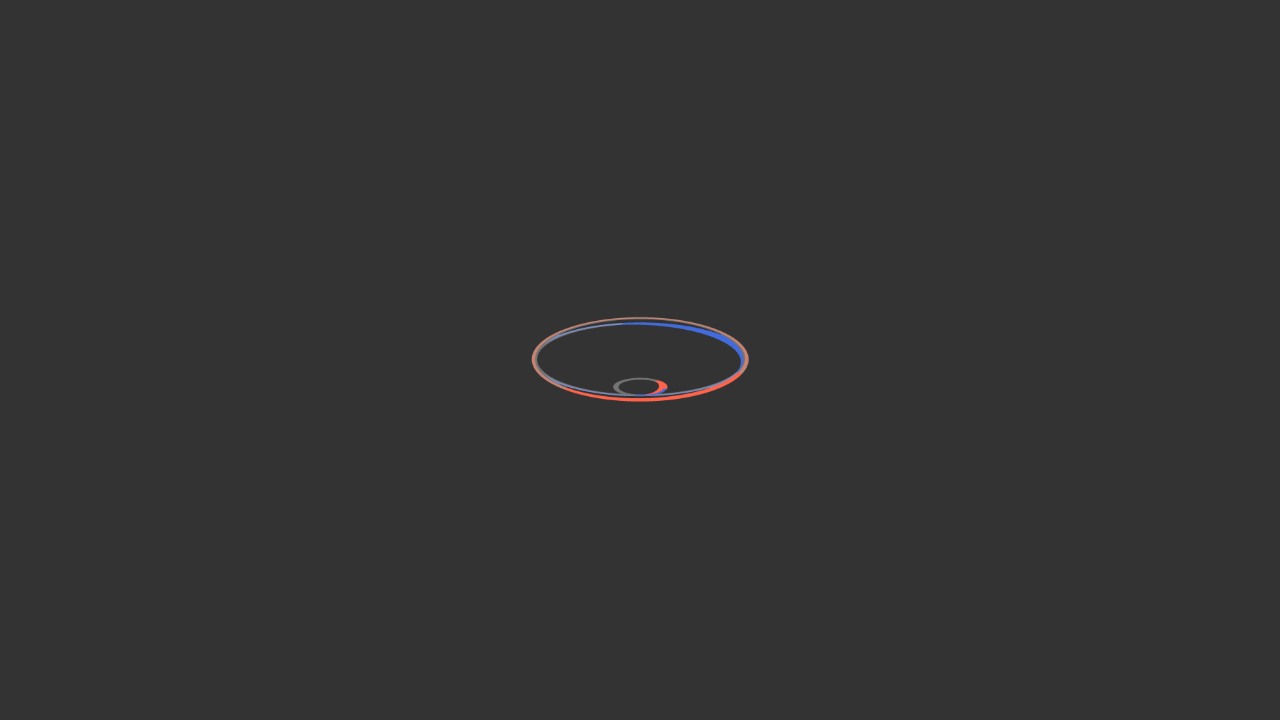

Pressed TAB to move focus to next interactive element
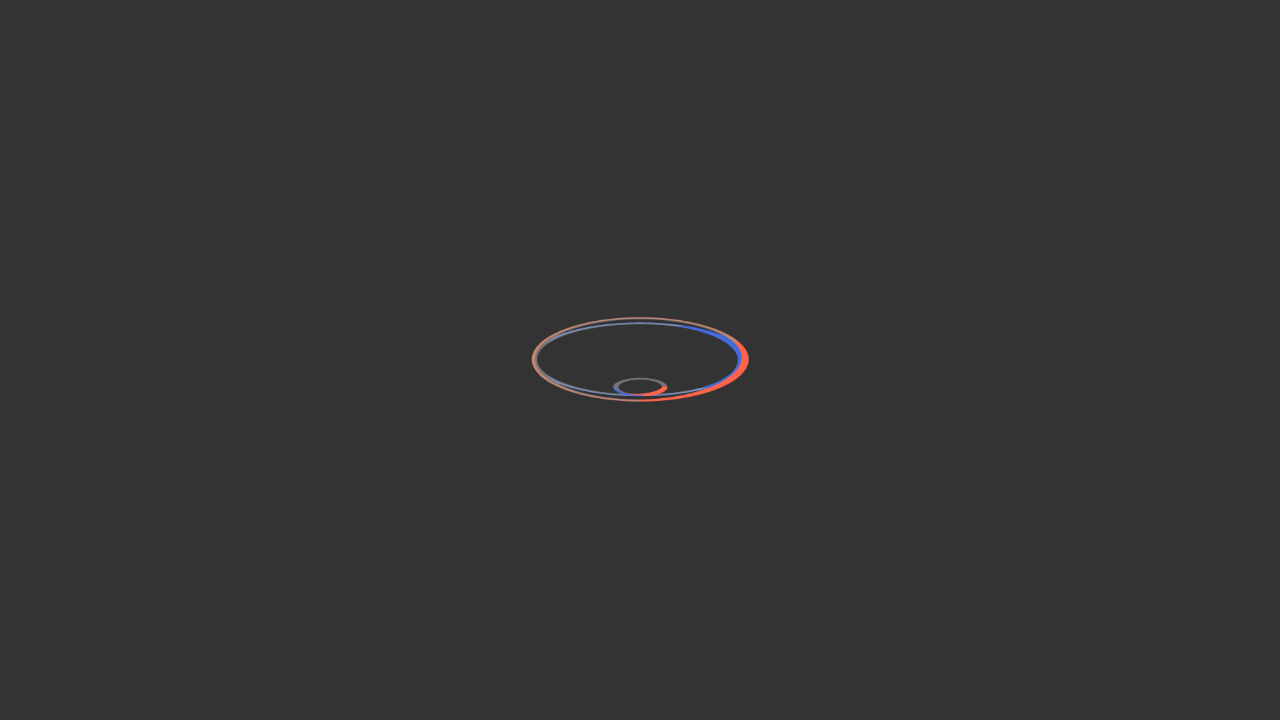

Retrieved innerHTML of focused element
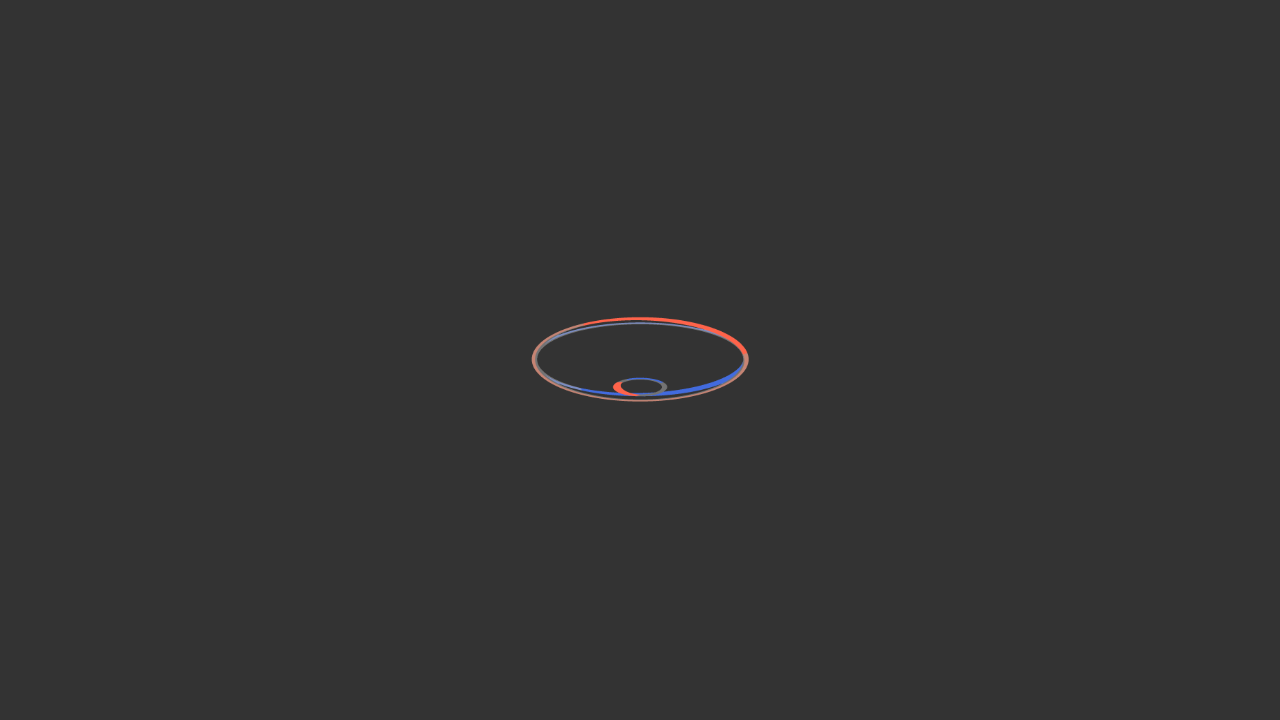

Verified focus is on expected element: CERN
            <span>Accelerating science</span>
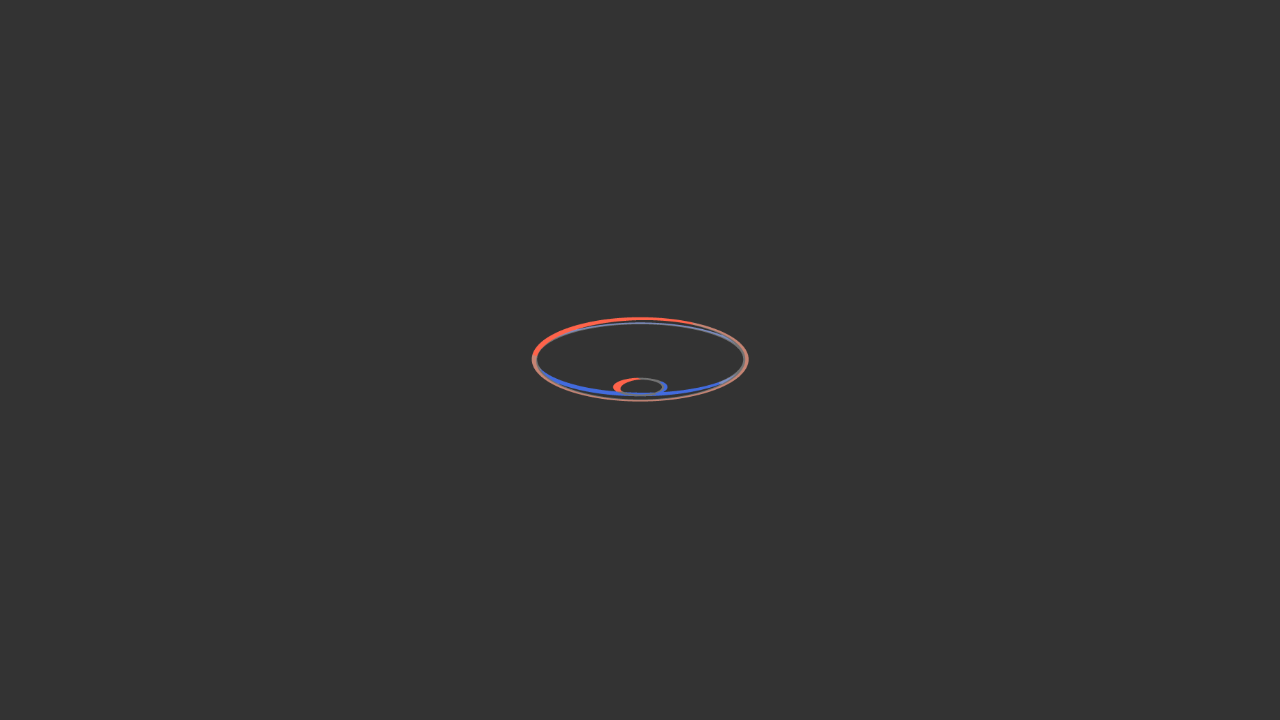

Pressed TAB to move focus to next interactive element
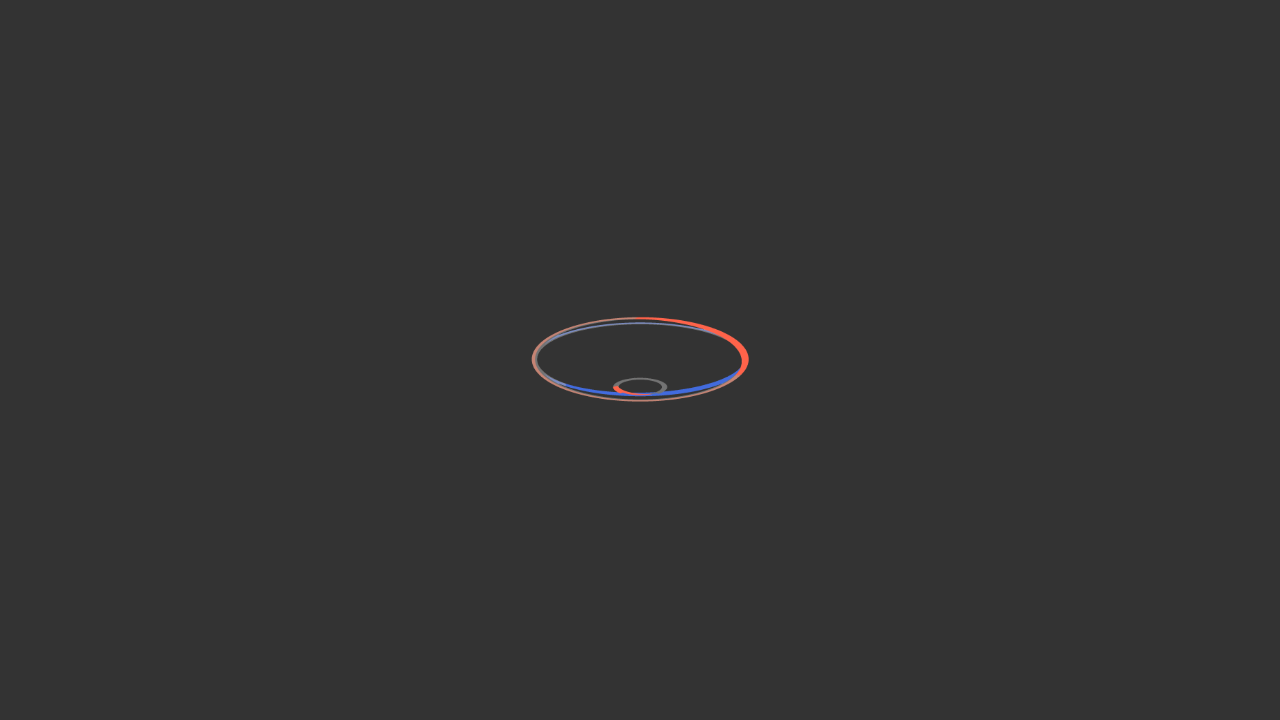

Retrieved innerHTML of focused element
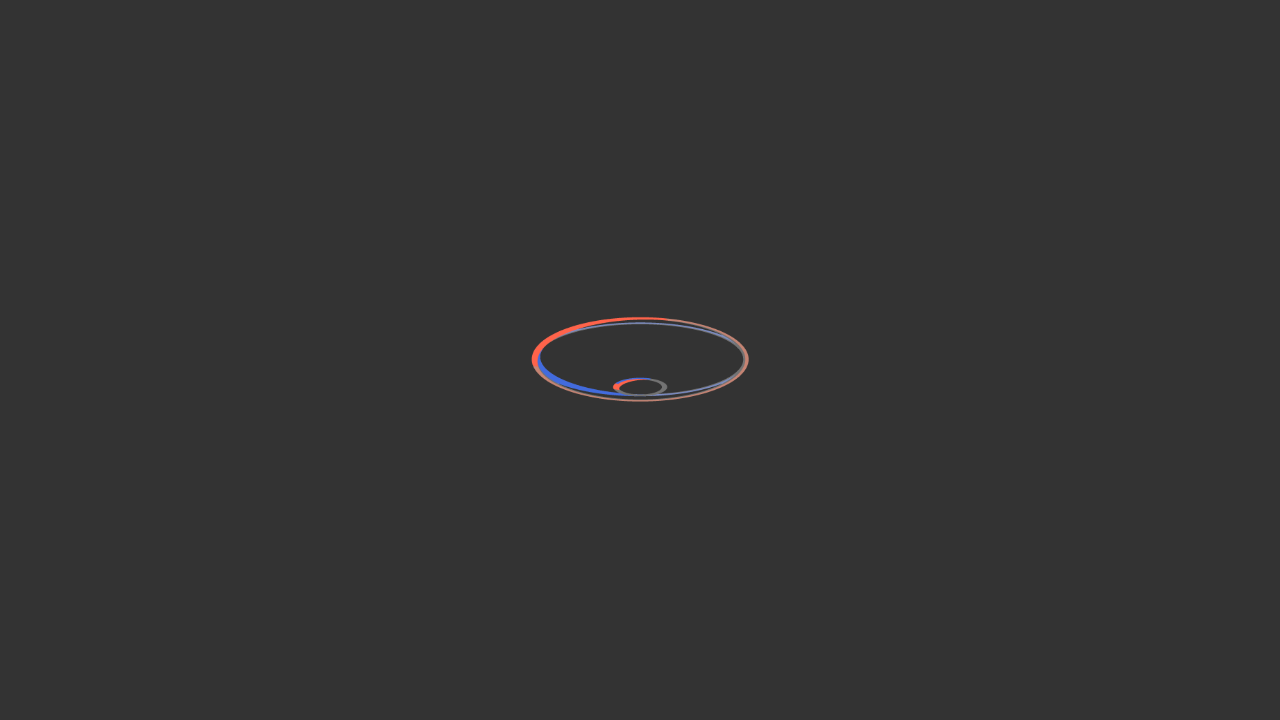

Verified focus is on expected element: Sign in
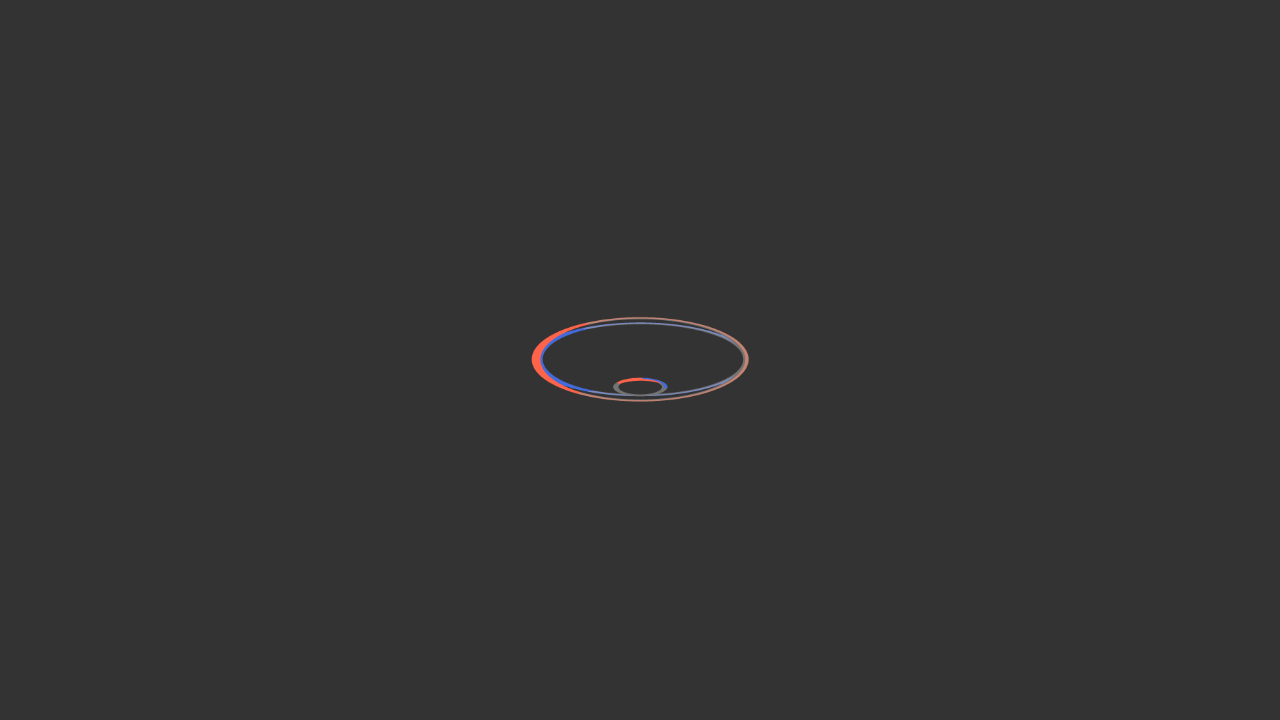

Pressed TAB to move focus to next interactive element
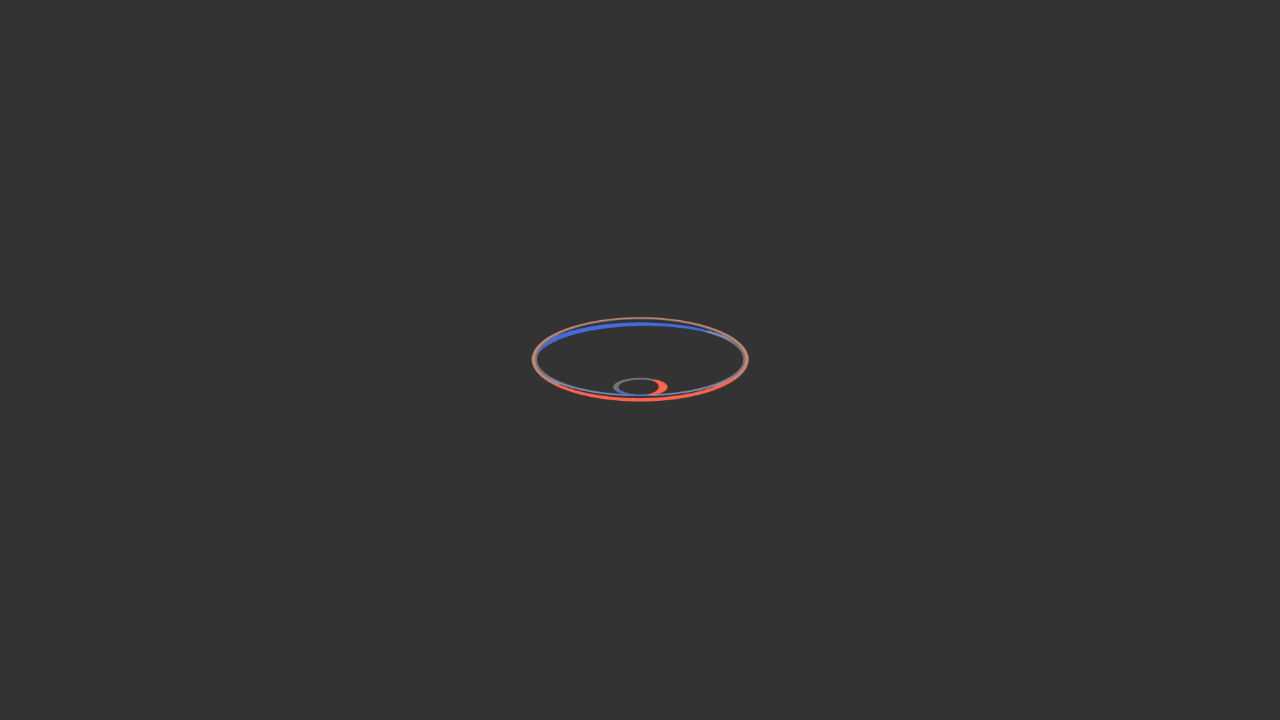

Retrieved innerHTML of focused element
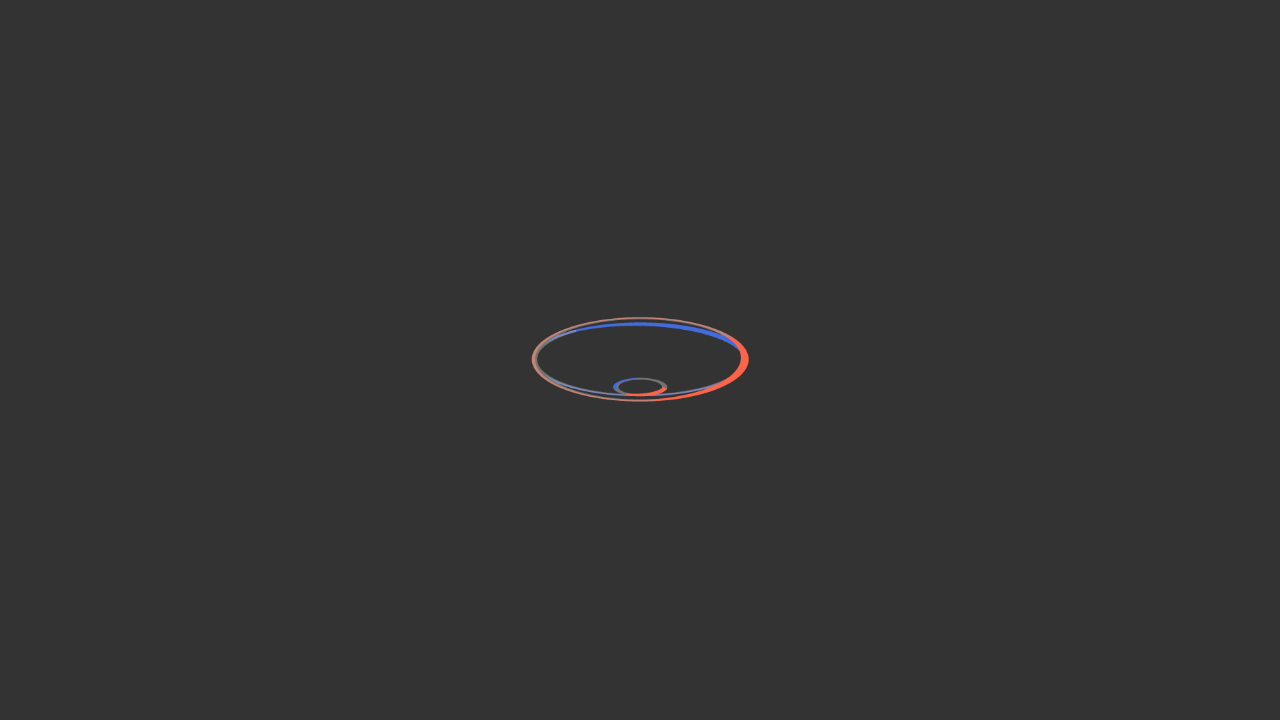

Verified focus is on expected element: Directory
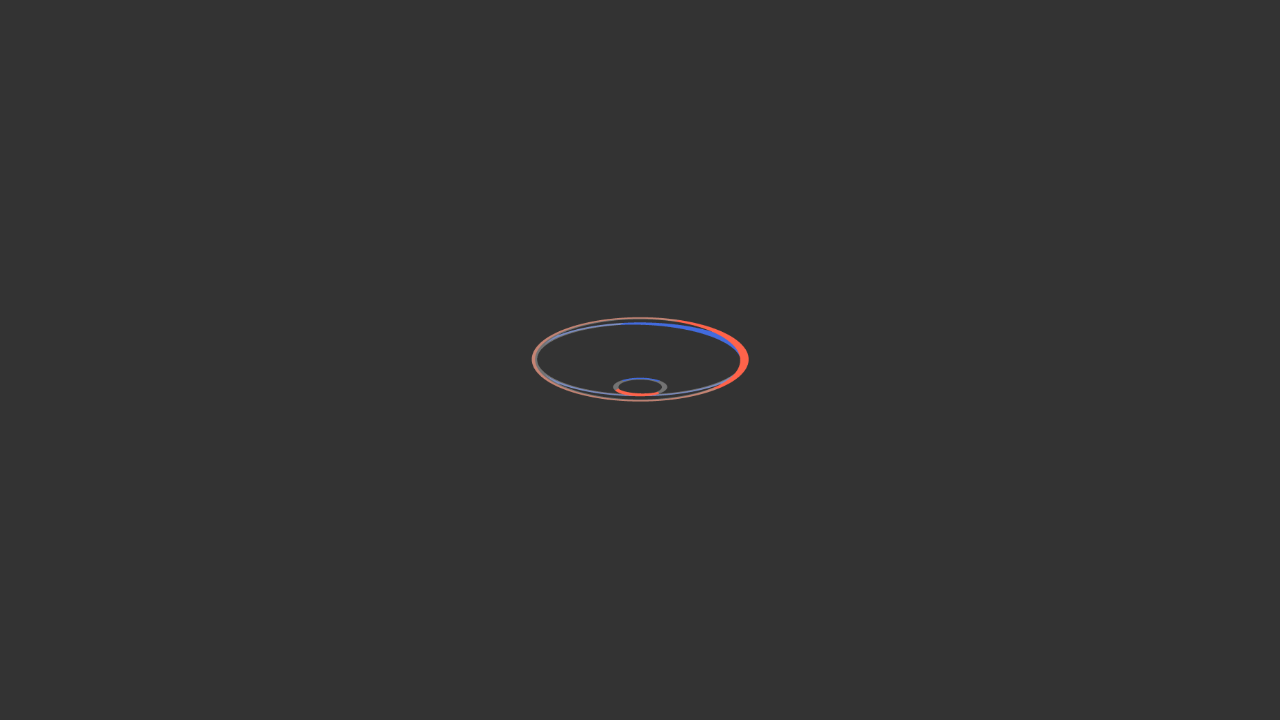

Pressed TAB to move focus to next interactive element
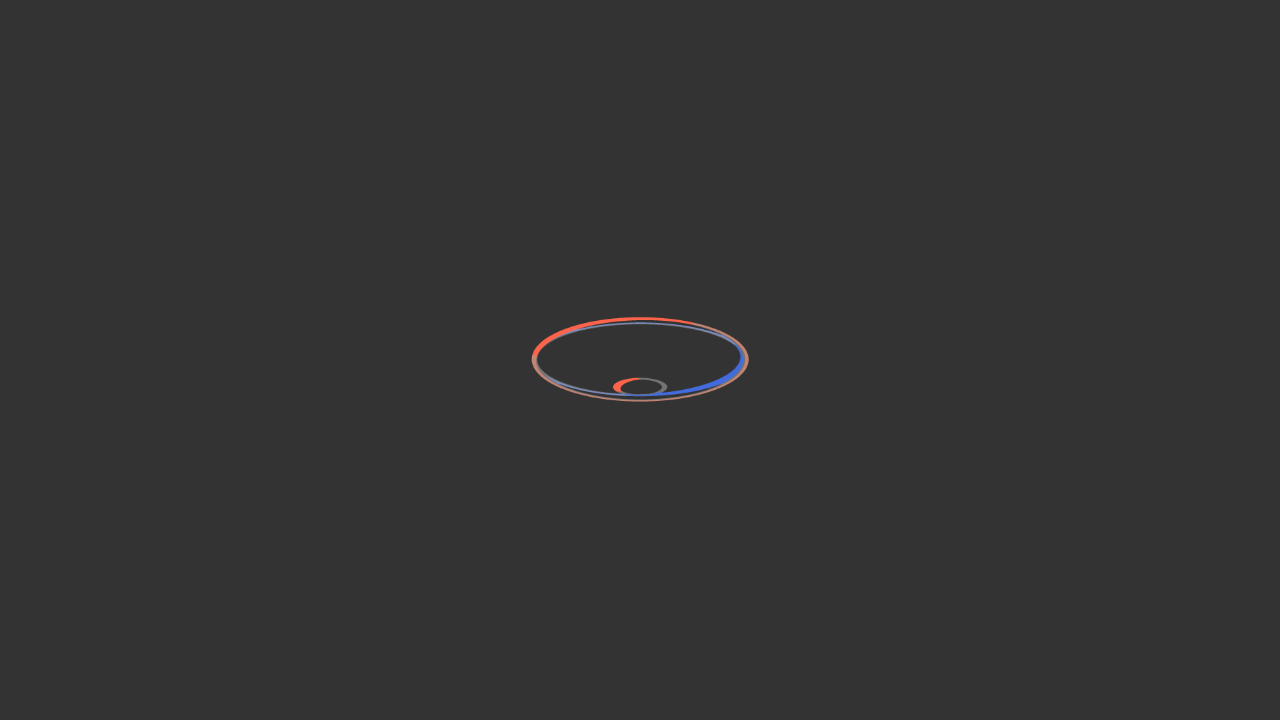

Retrieved innerHTML of focused element
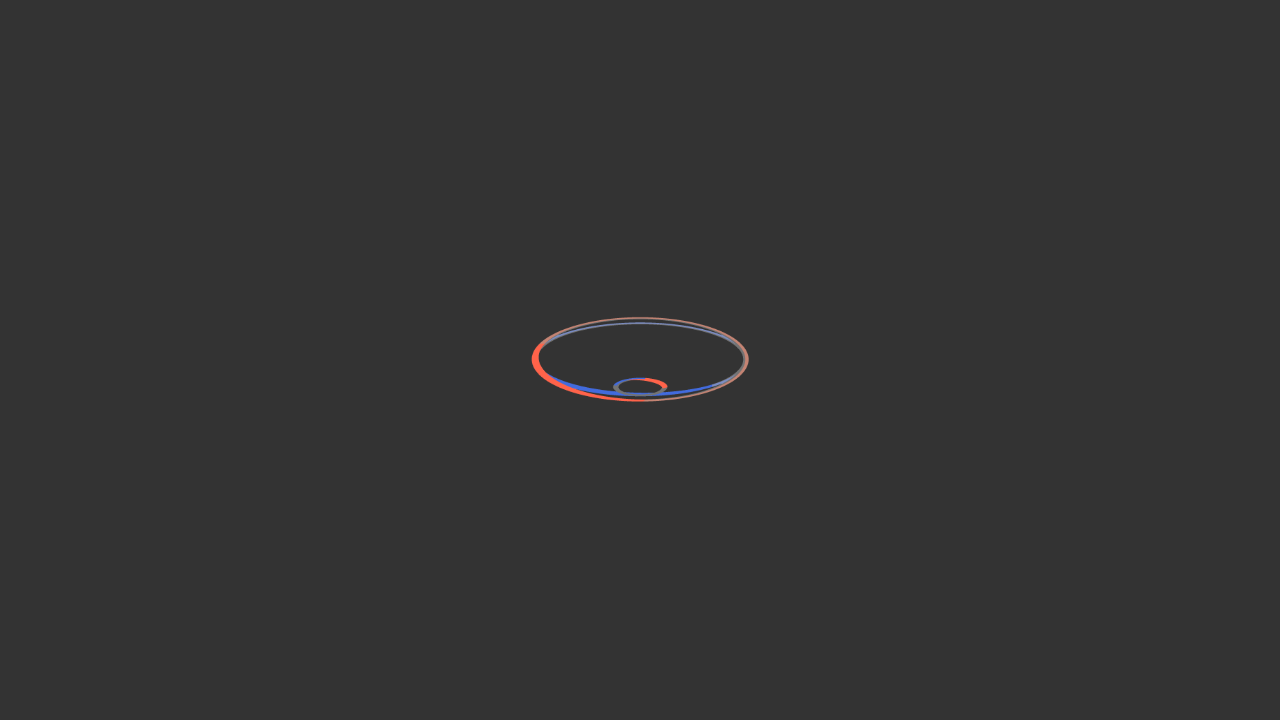

Verified focus is on expected element: <img src="/sites/default/files/logo/cern-logo.png" alt="home">
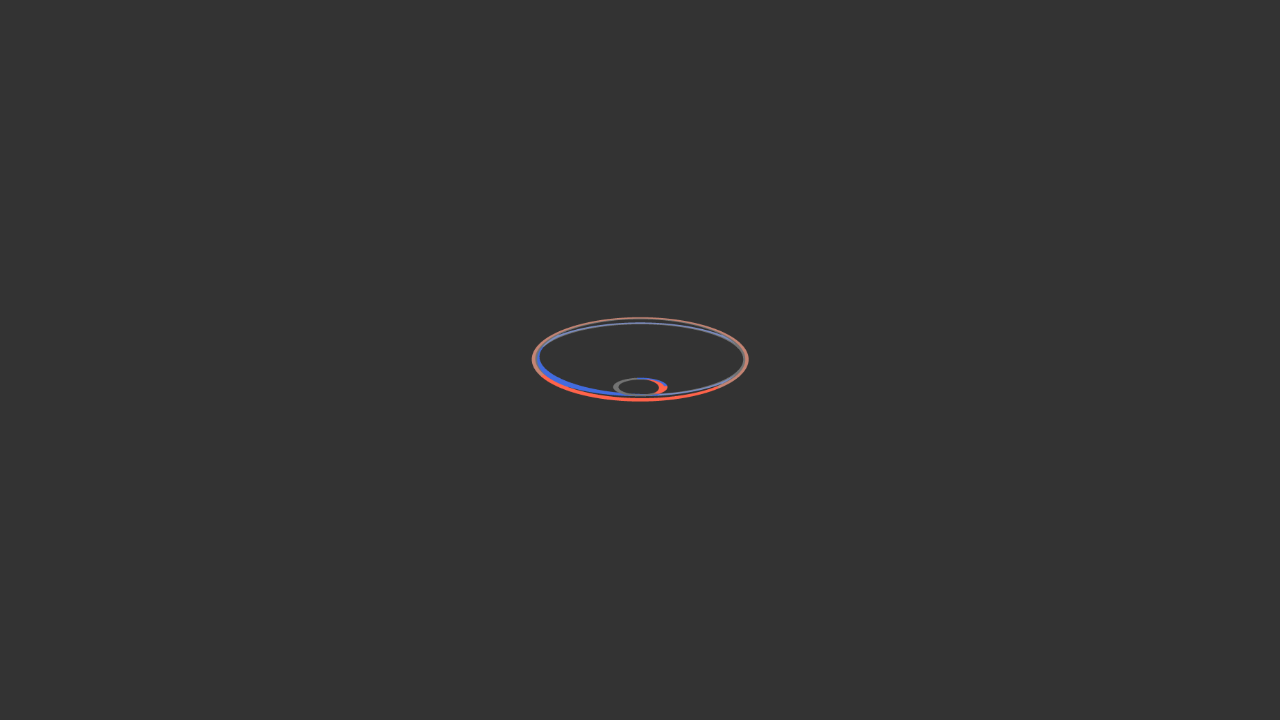

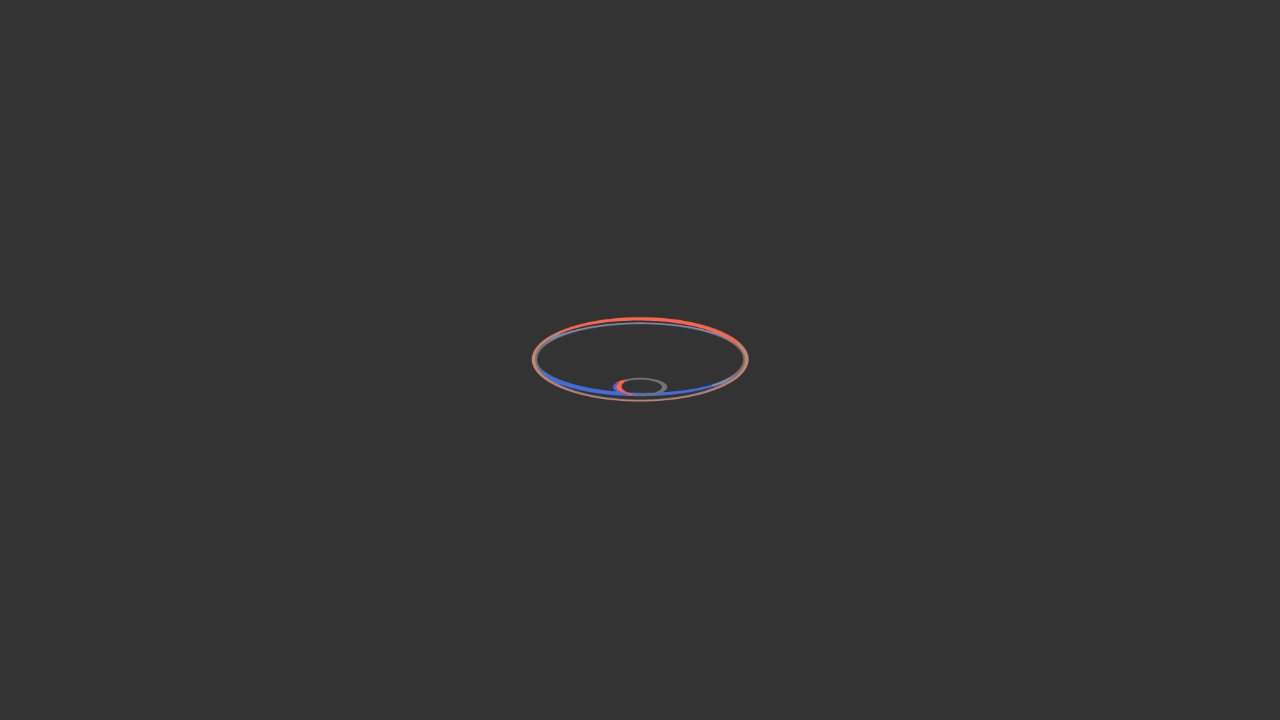